Tests number input field by pressing arrow up key to increment value

Starting URL: http://the-internet.herokuapp.com/inputs

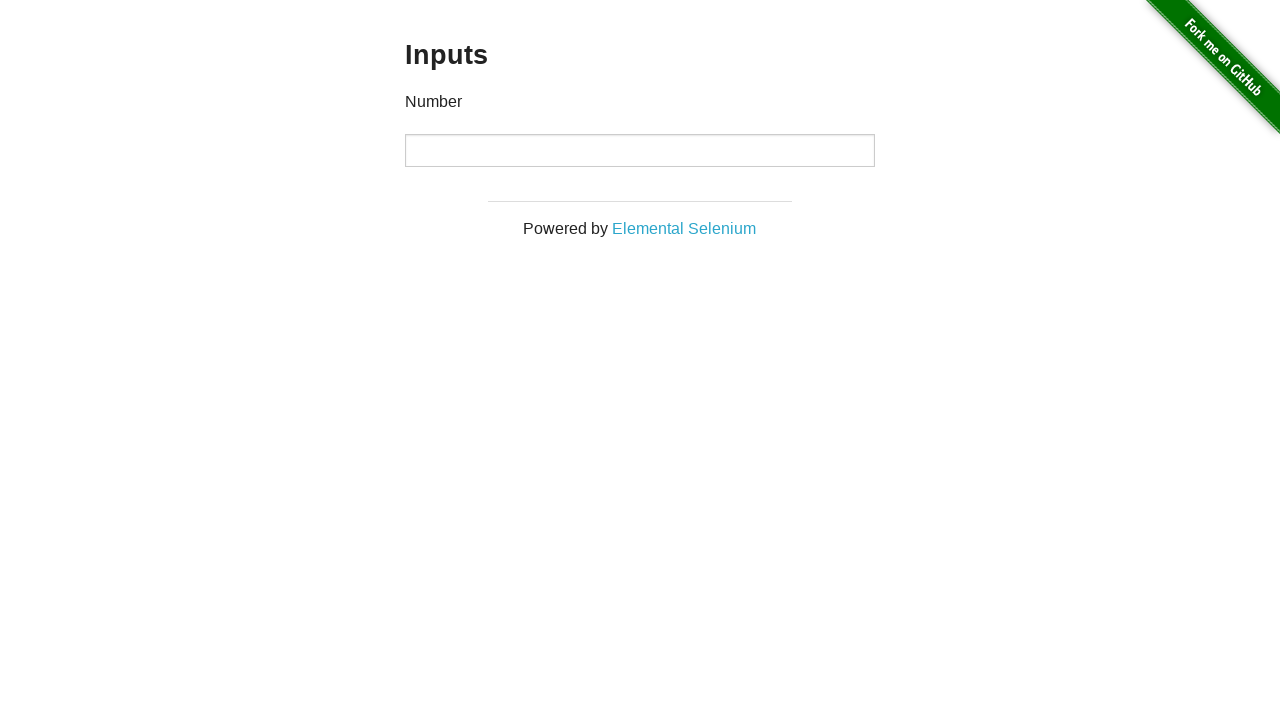

Pressed arrow up key to increment number input field value on input[type='number']
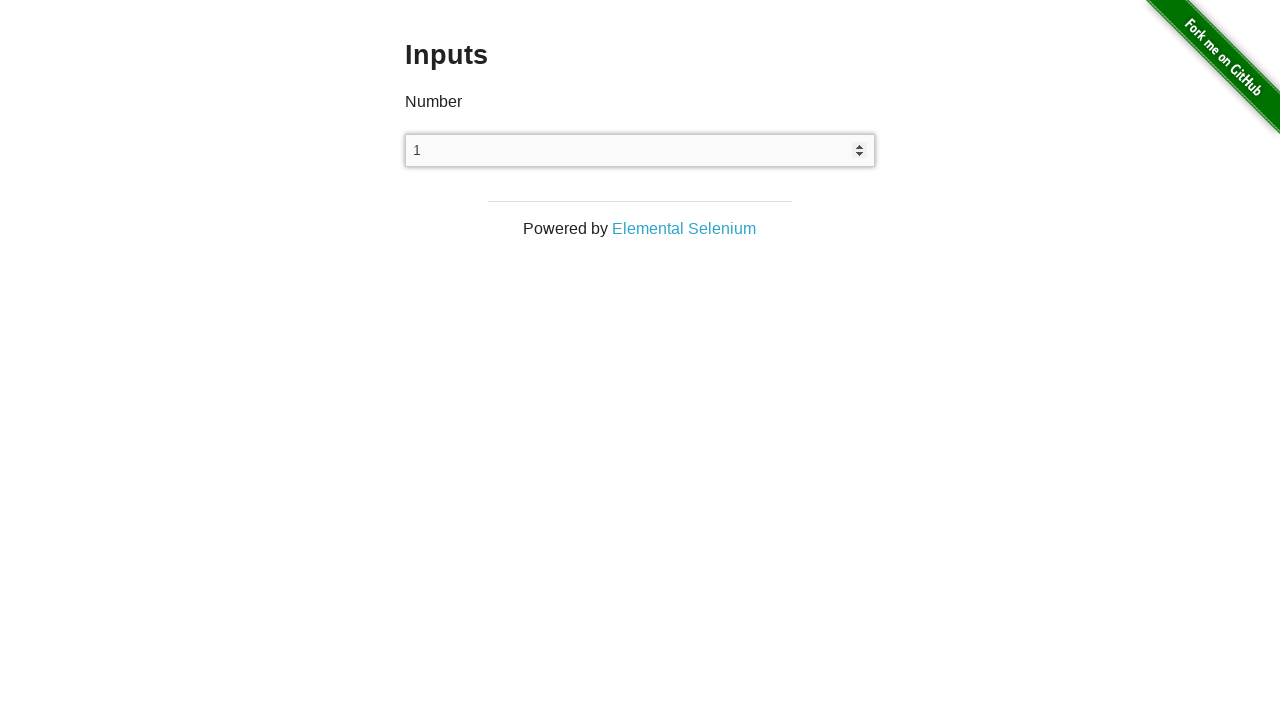

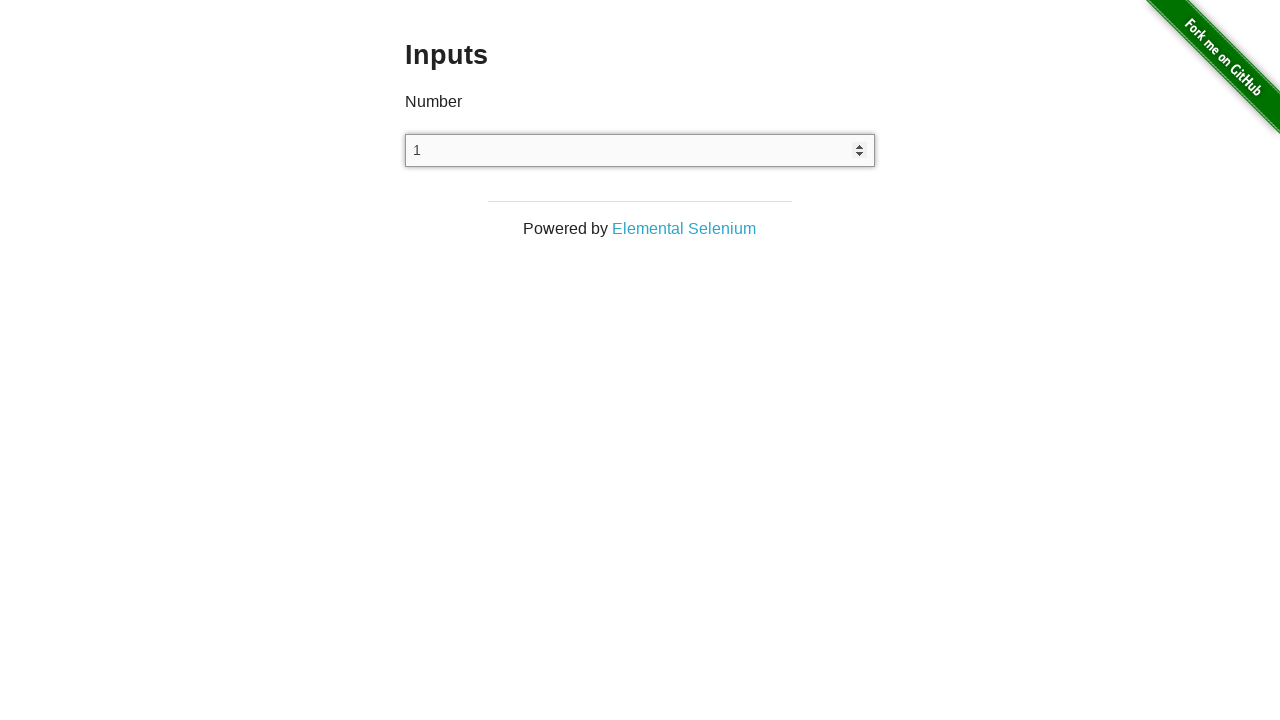